Tests the Right Click Me button and verifies the right click message appears

Starting URL: https://demoqa.com/buttons

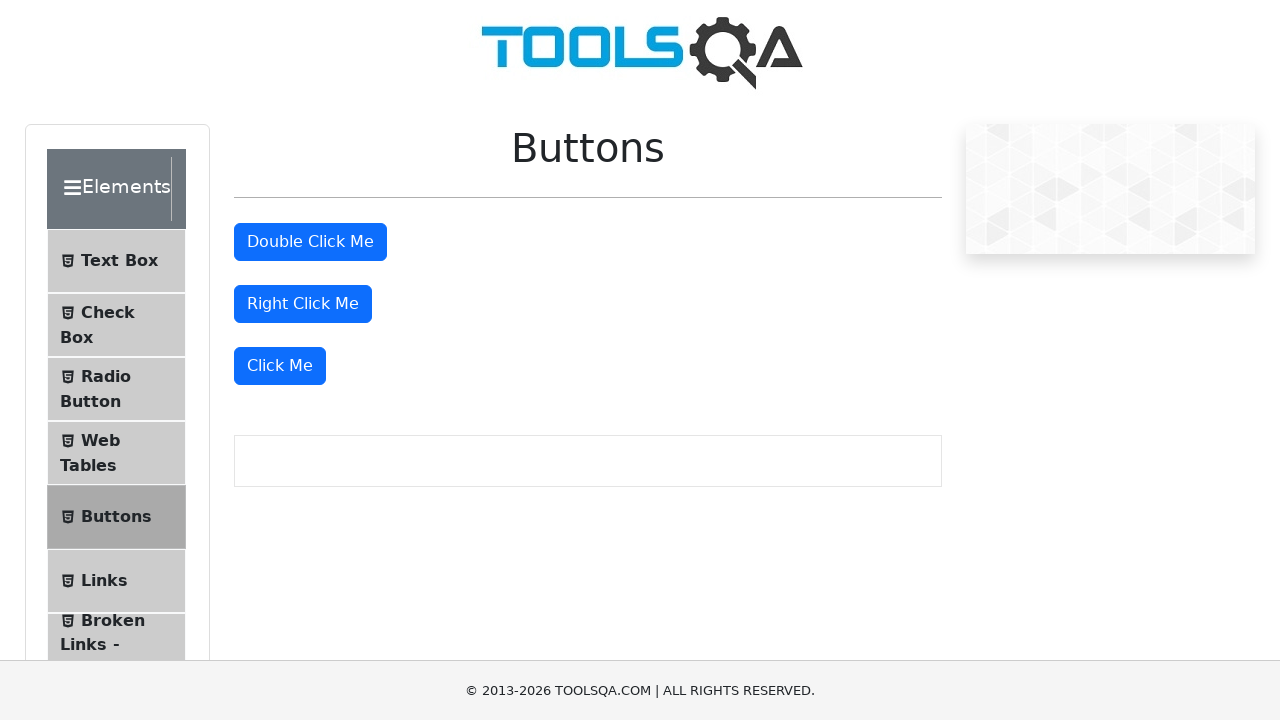

Right-clicked the 'Right Click Me' button at (303, 304) on #rightClickBtn
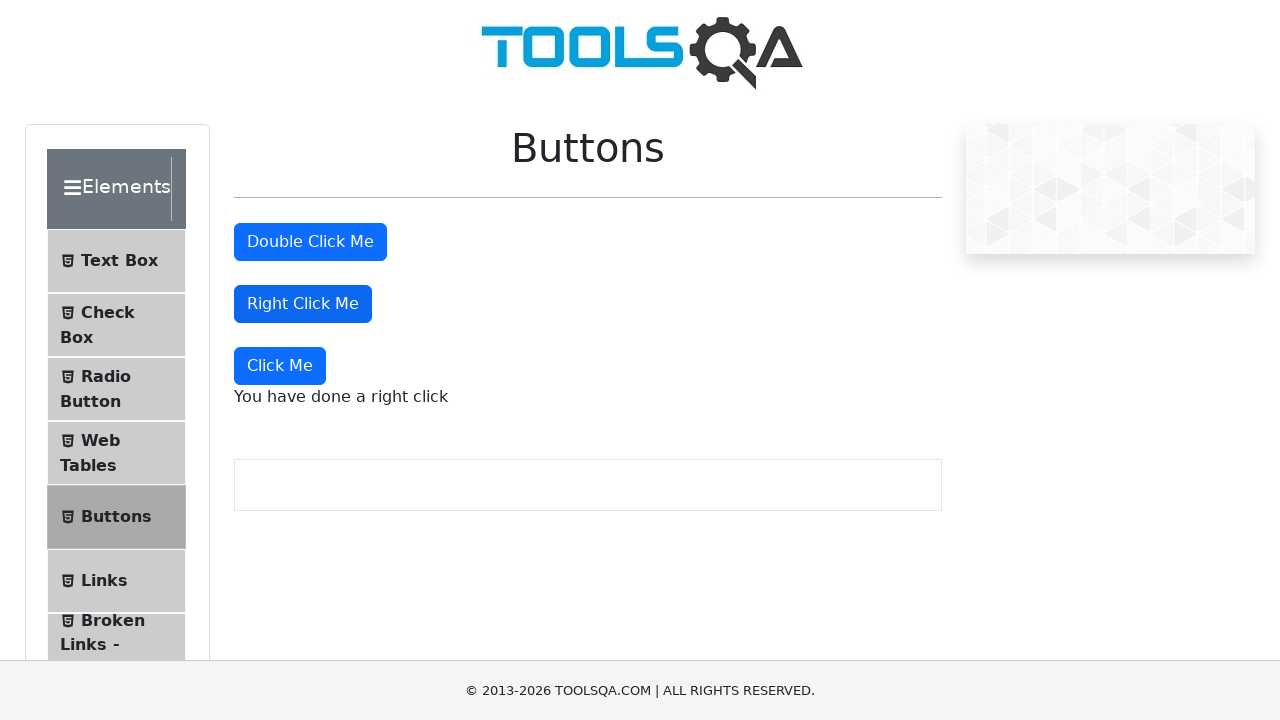

Waited for right click message to appear
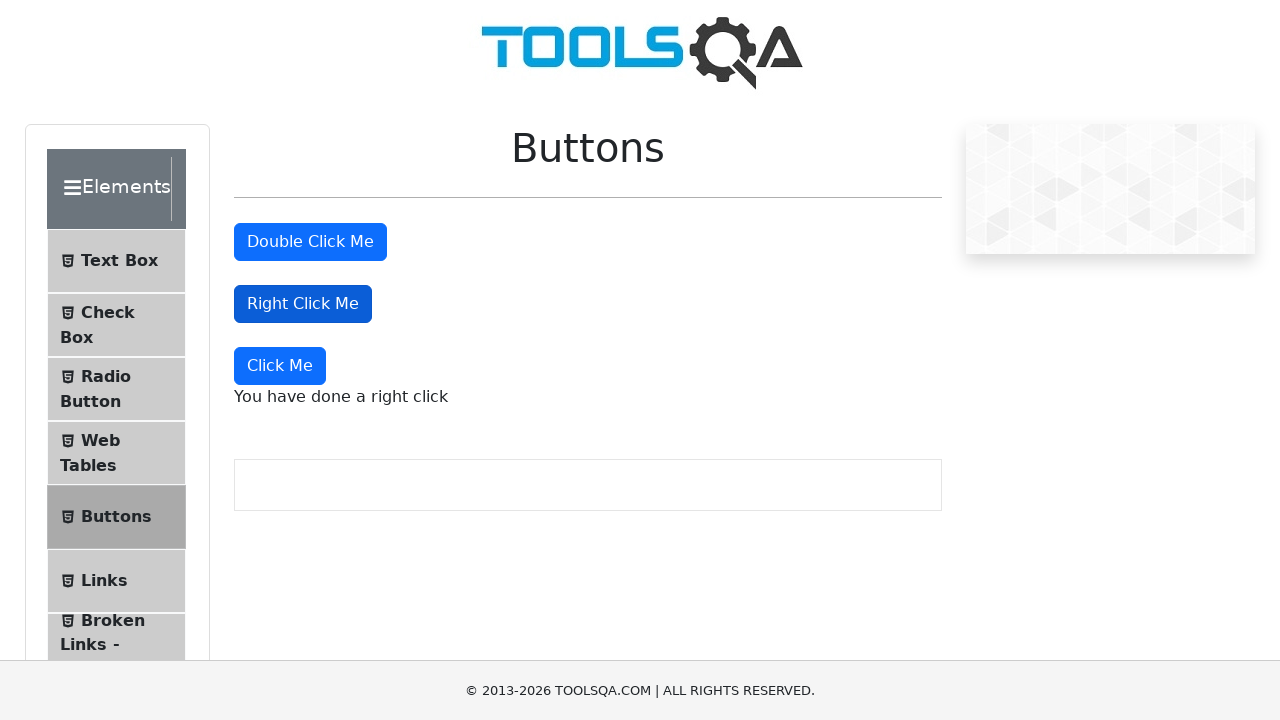

Verified right click message displays 'You have done a right click'
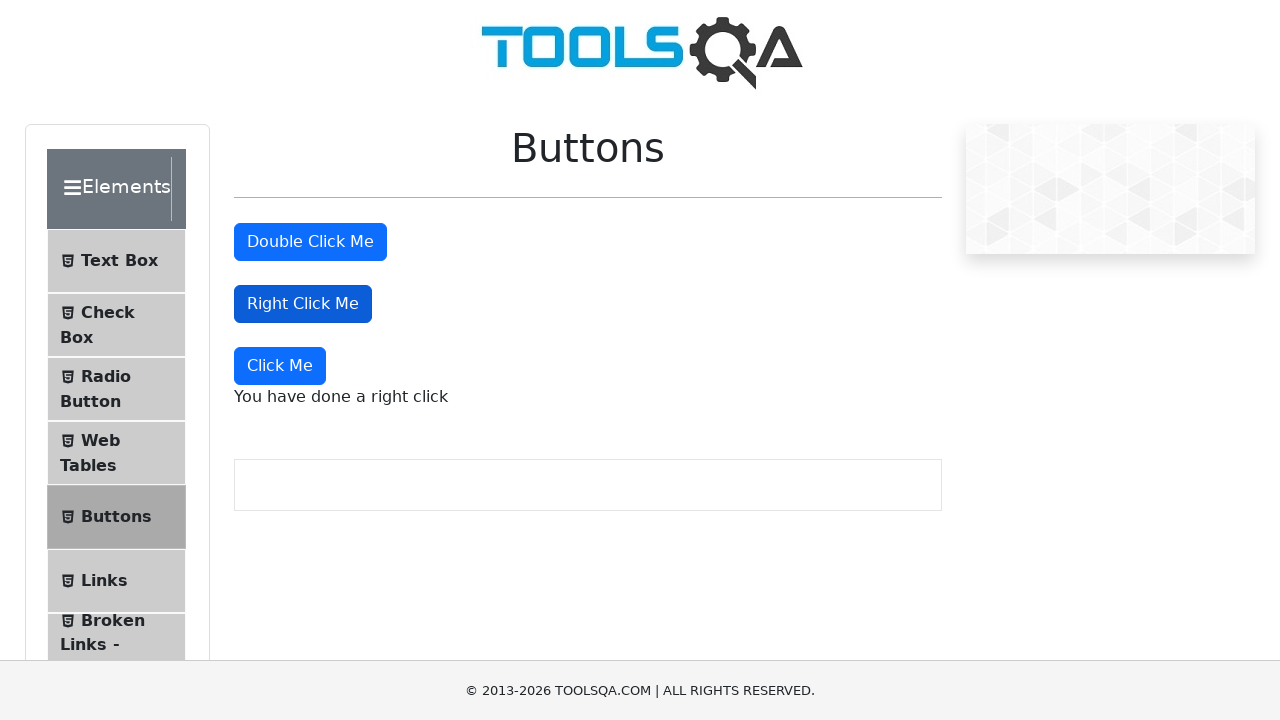

Verified double click message is not visible
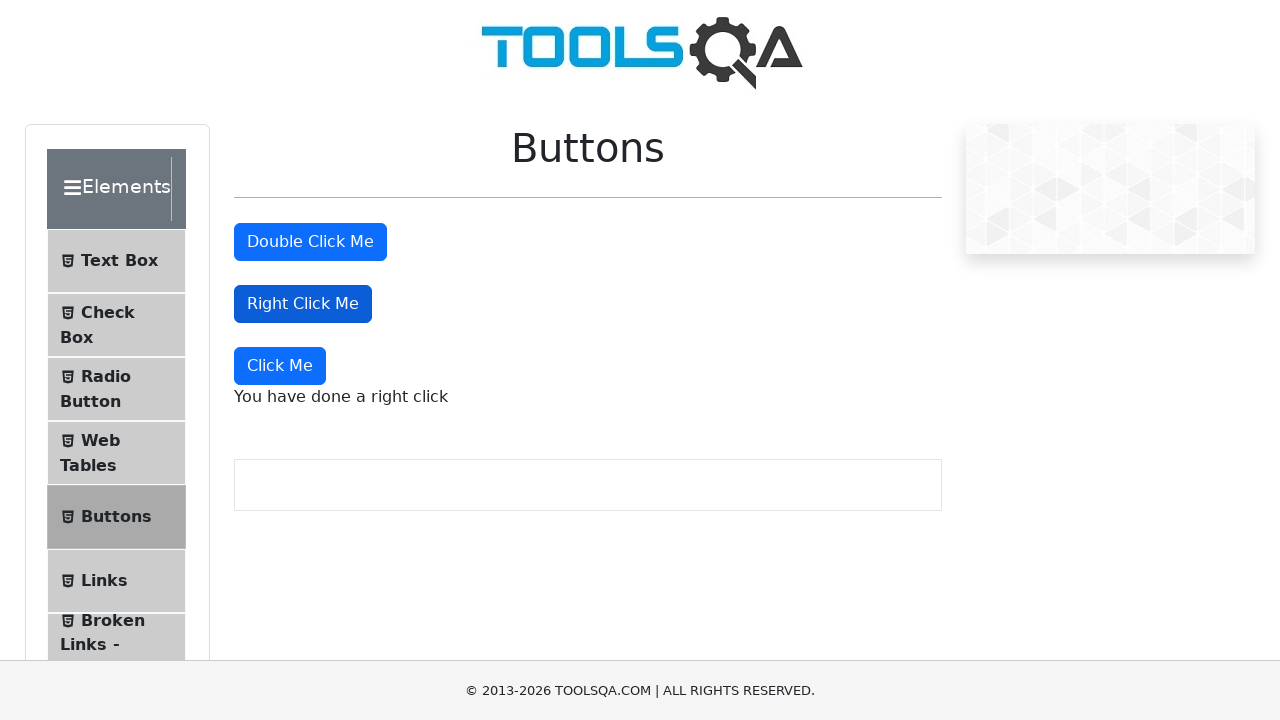

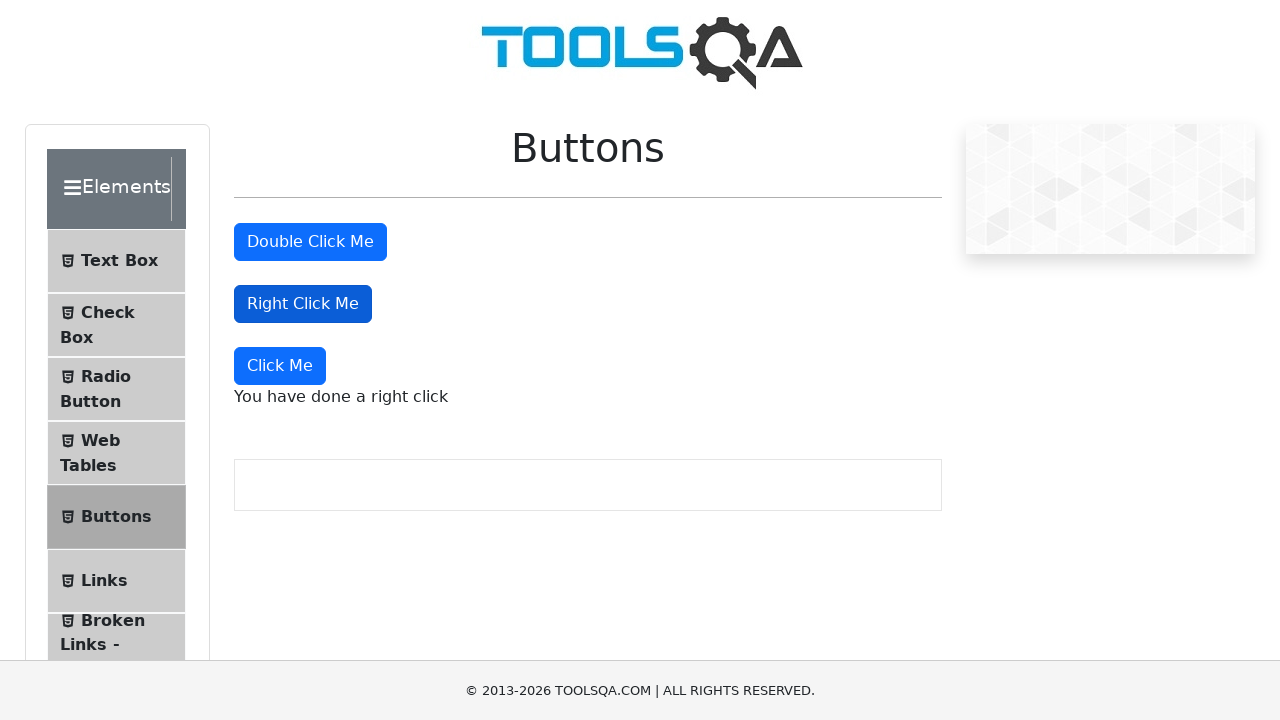